Tests multi-select dropdown functionality by selecting multiple color options using different selection methods (index, visible text, value).

Starting URL: https://testautomationpractice.blogspot.com/

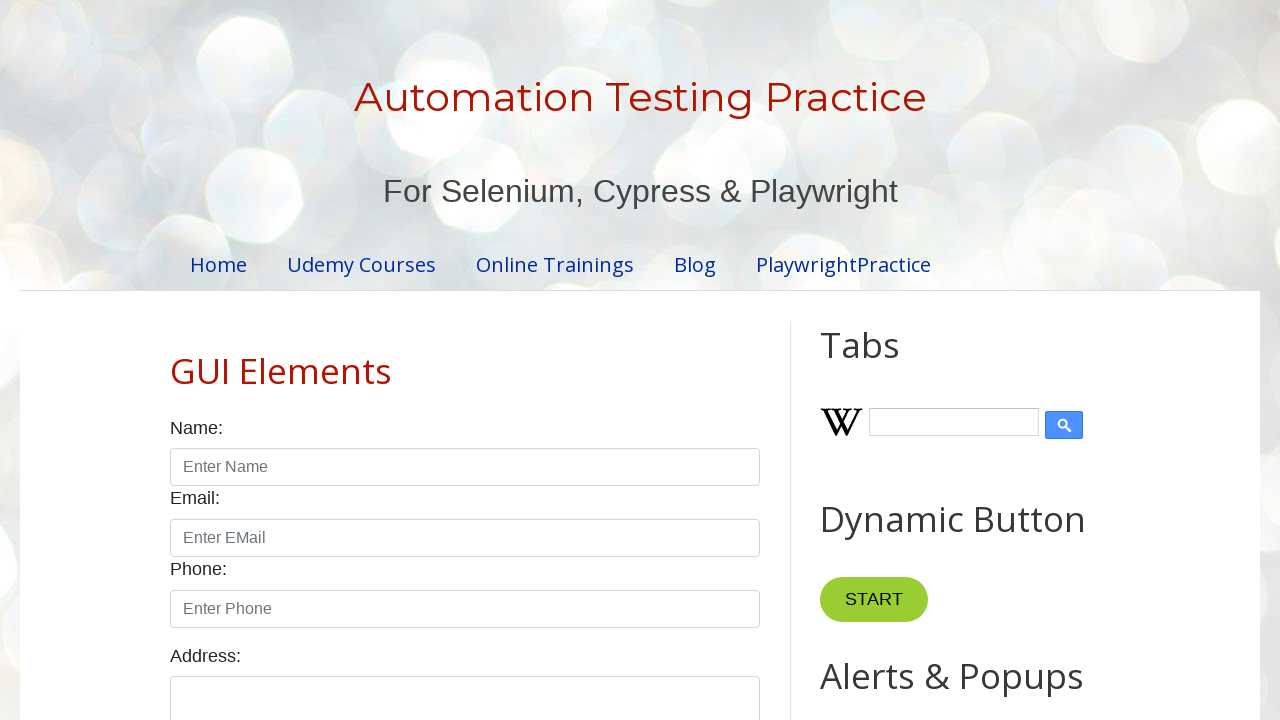

Scrolled to Colors label
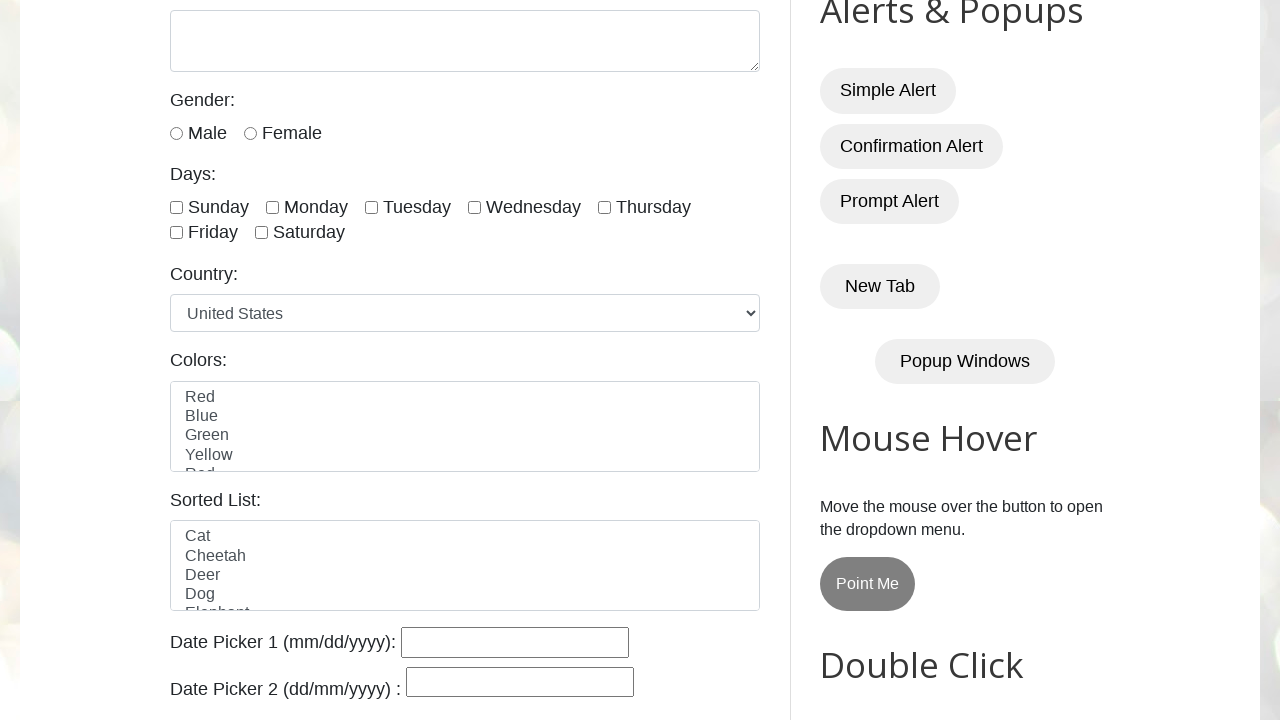

Selected Red option by label on select#colors
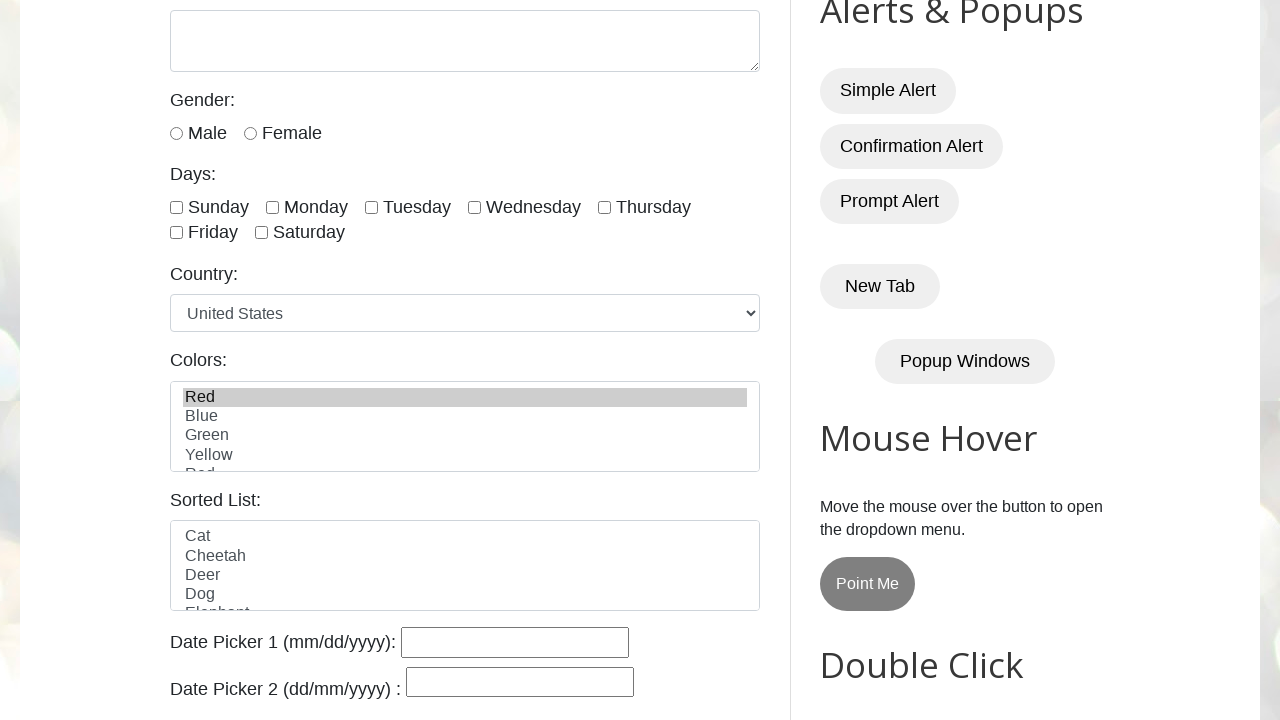

Selected Blue option by index on select#colors
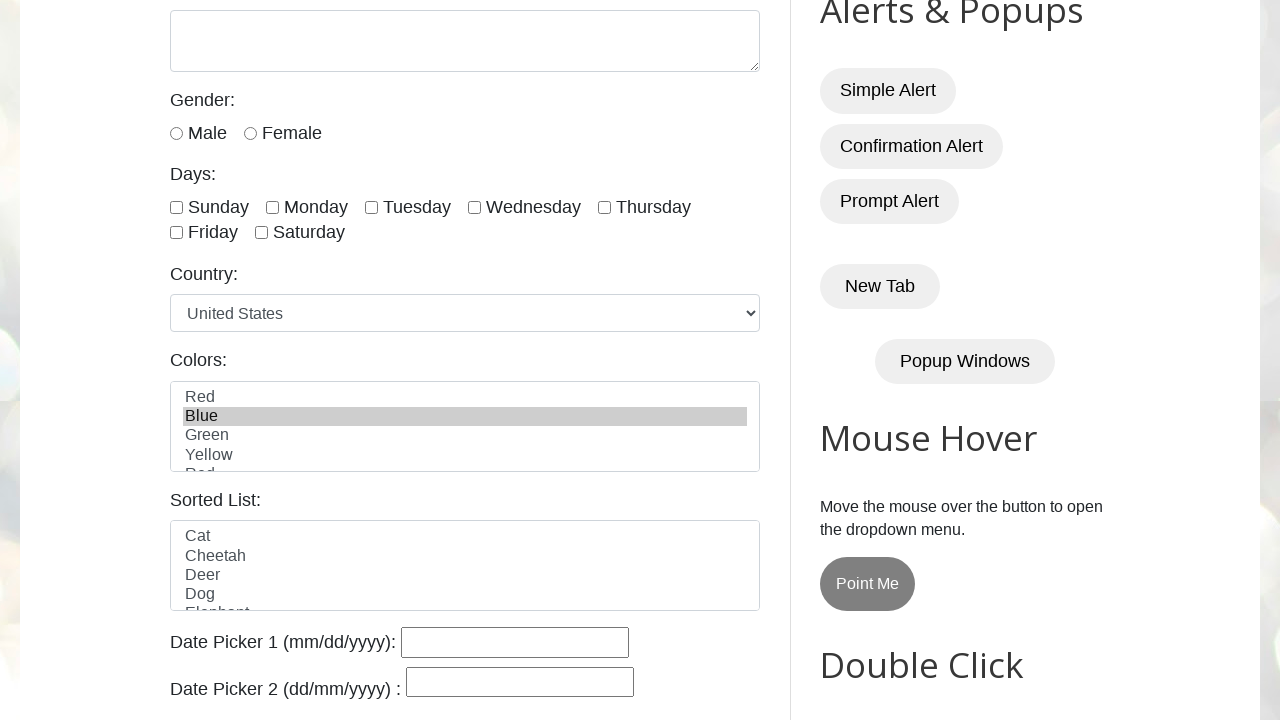

Selected Green option by visible text on select#colors
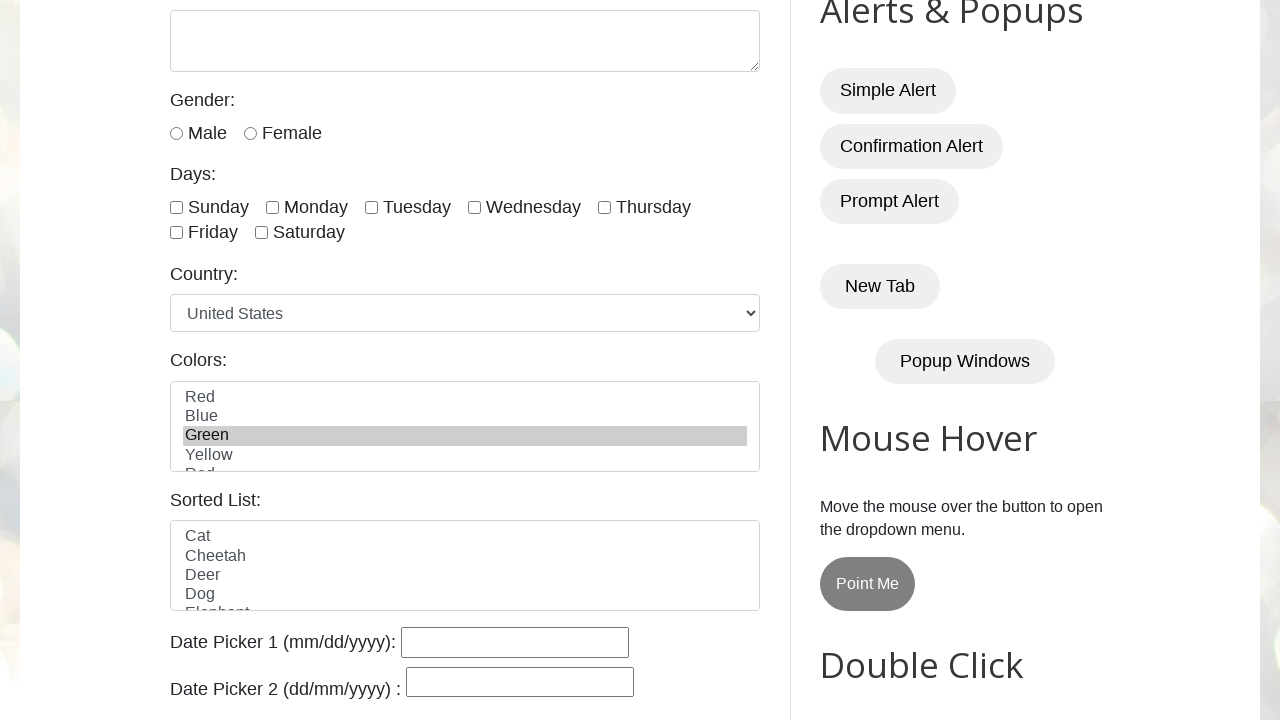

Selected White option by value on select#colors
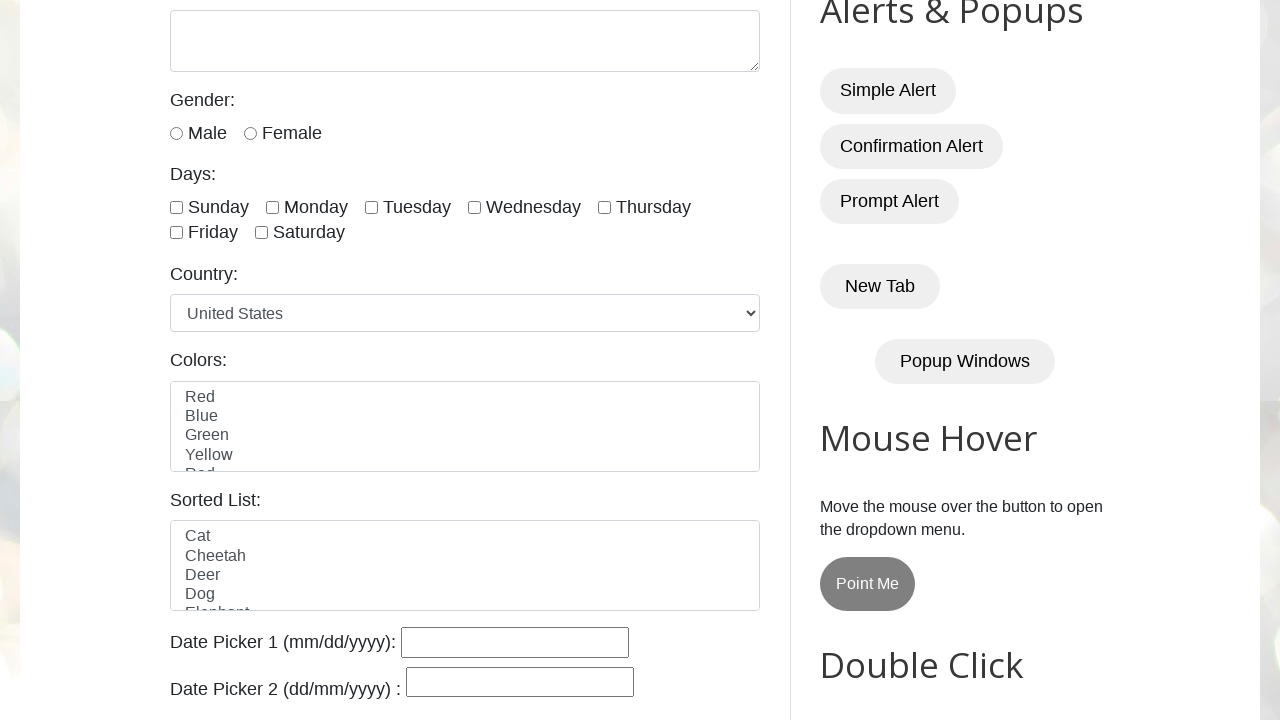

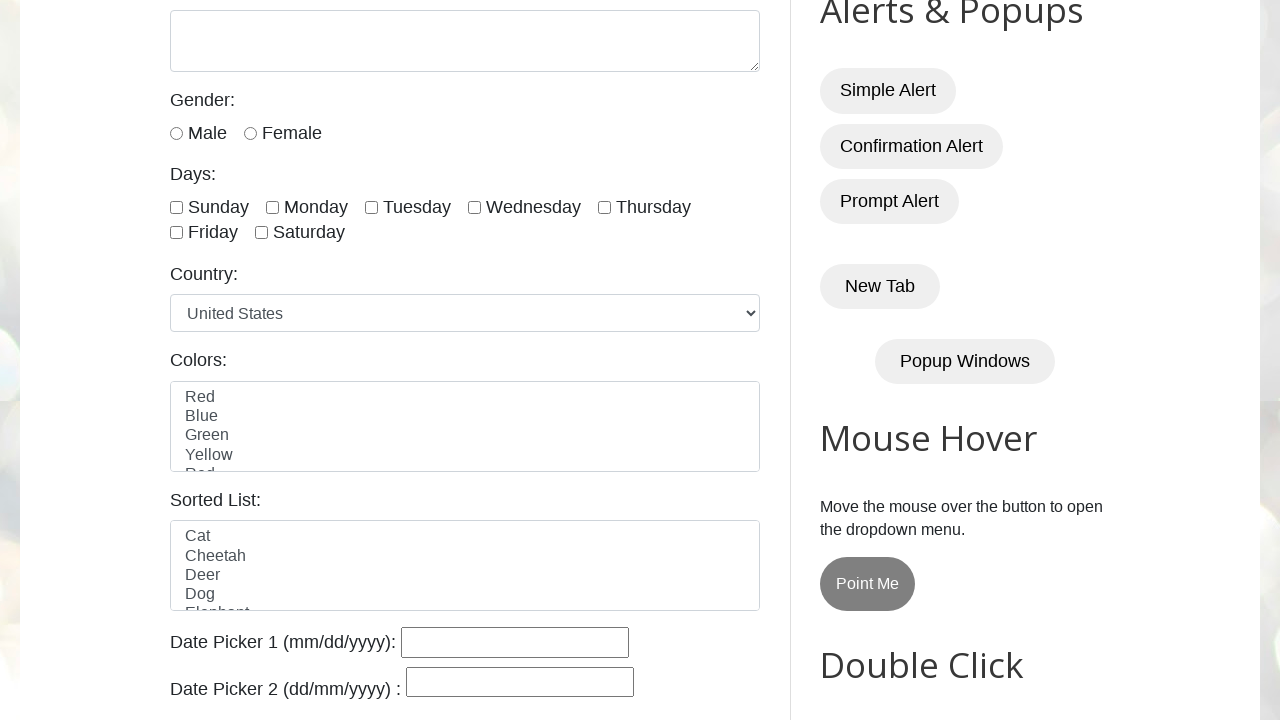